Tests adding elements dynamically by clicking the Add Element button twice and verifying elements exist

Starting URL: https://the-internet.herokuapp.com/add_remove_elements/

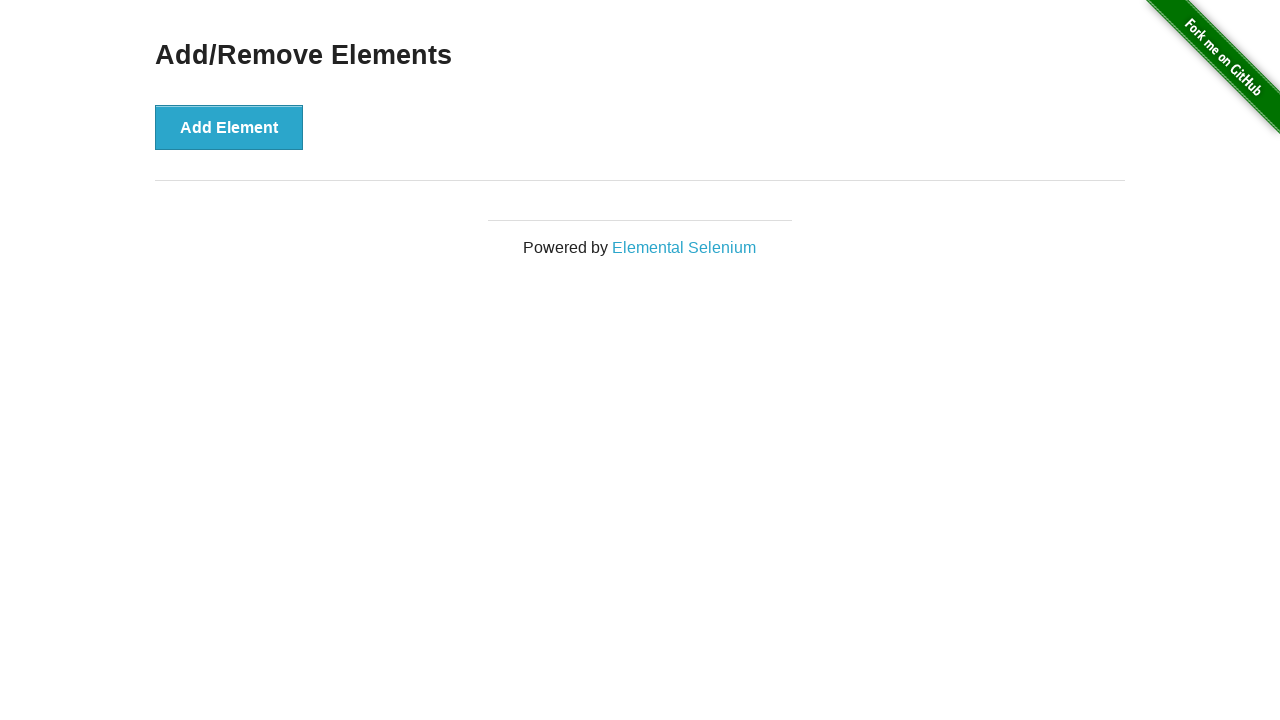

Navigated to add/remove elements page
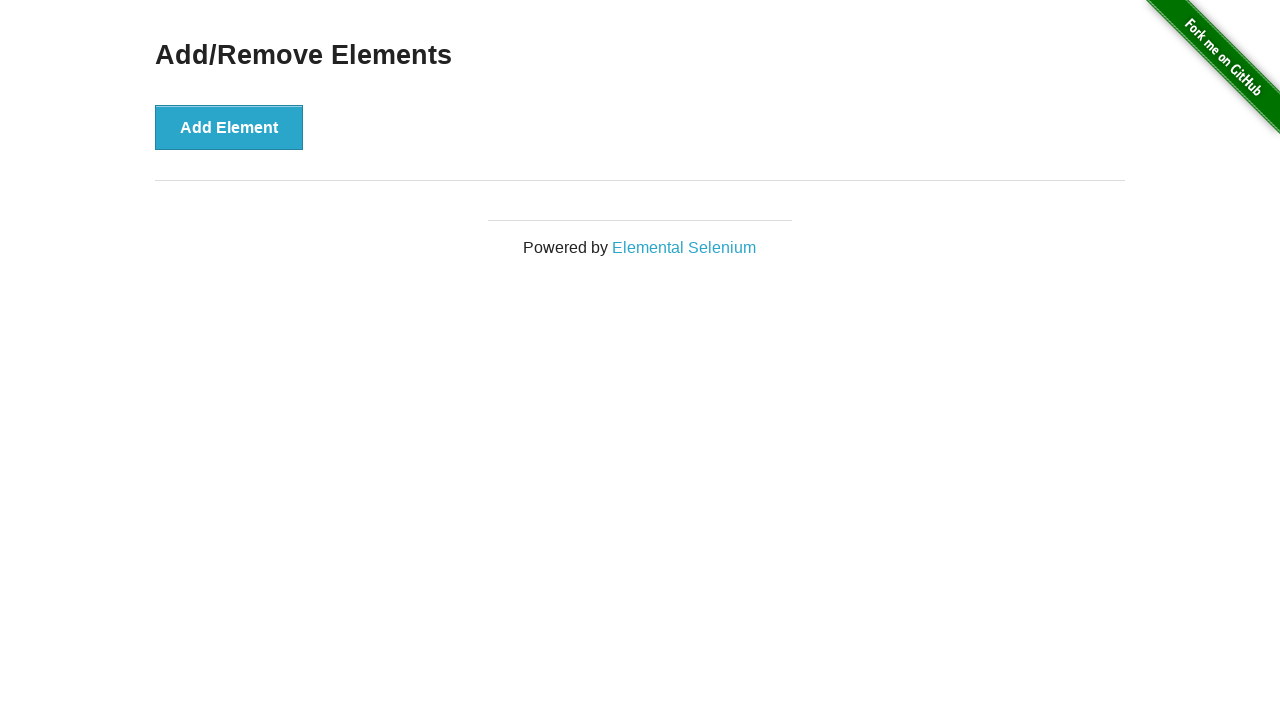

Clicked Add Element button (first time) at (229, 127) on text=Add Element
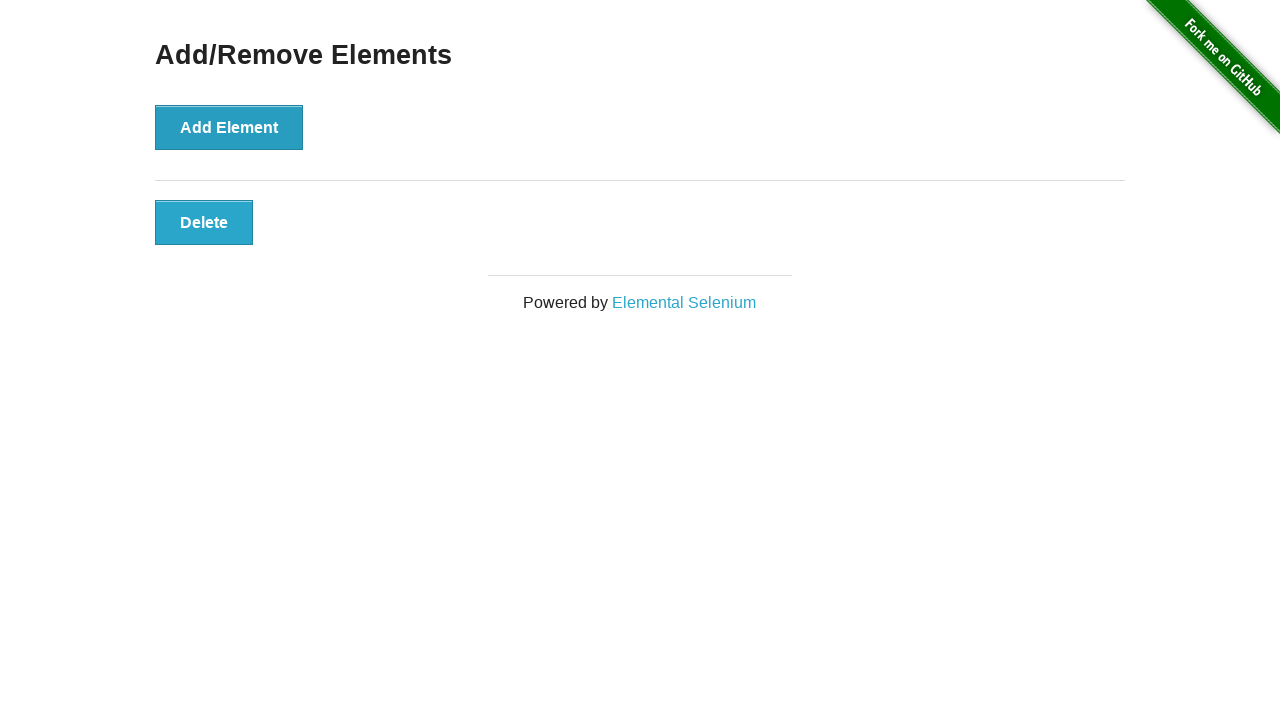

Clicked Add Element button (second time) at (229, 127) on text=Add Element
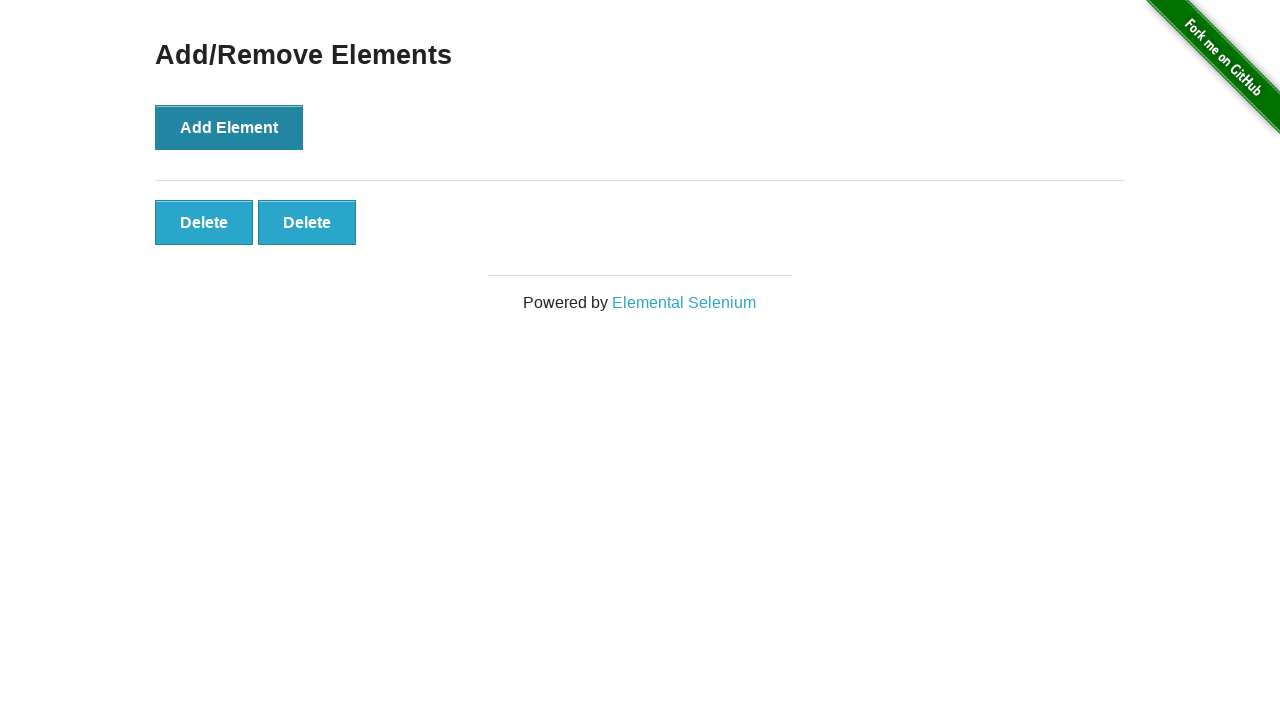

Located added elements
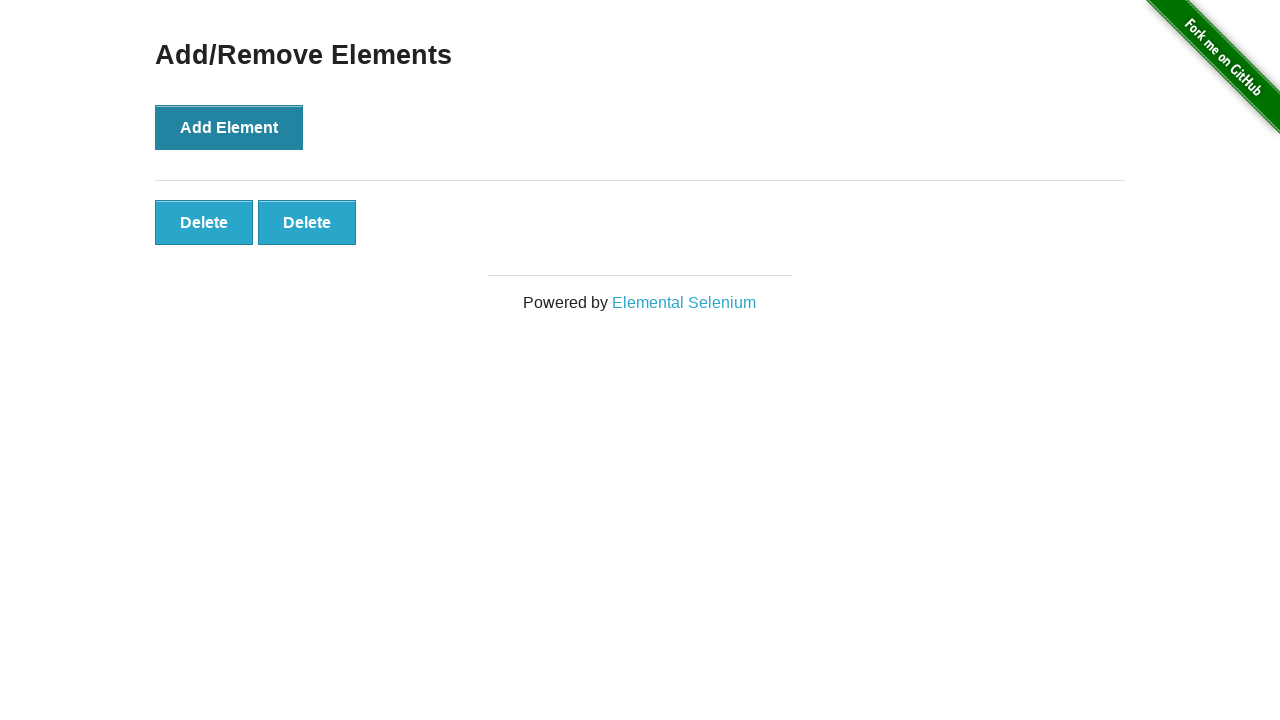

Verified that added elements exist (count > 0)
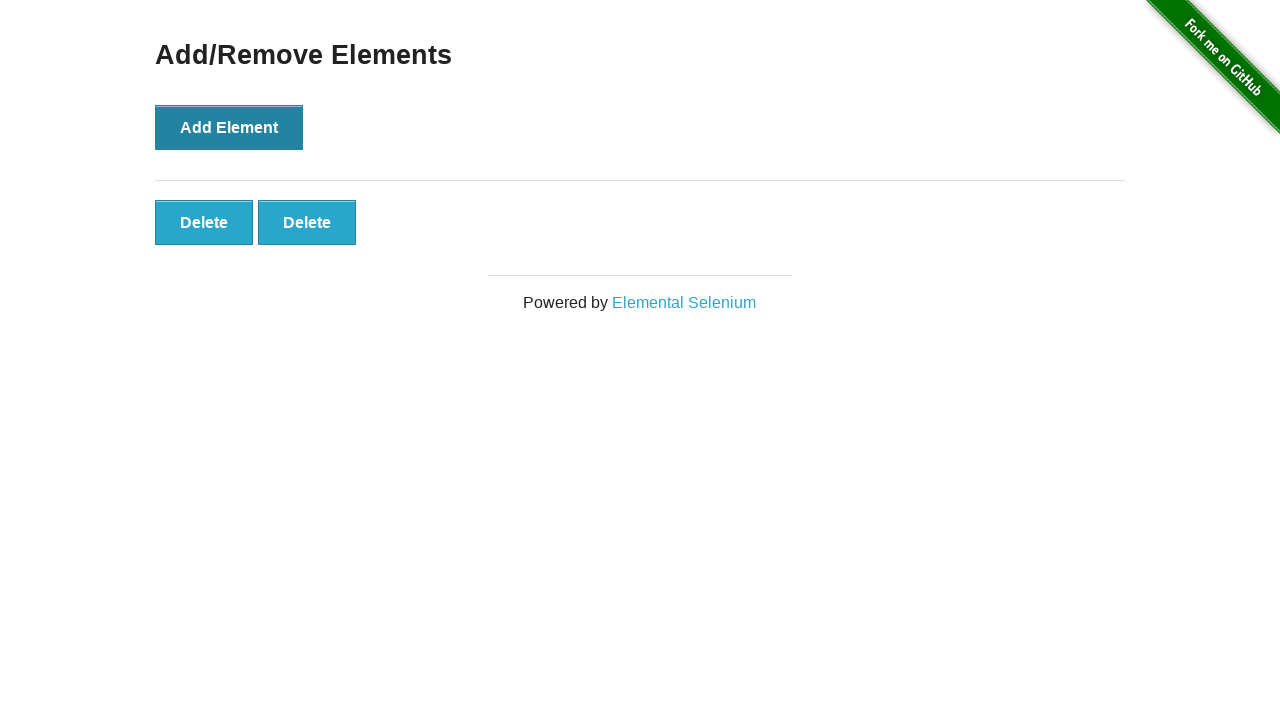

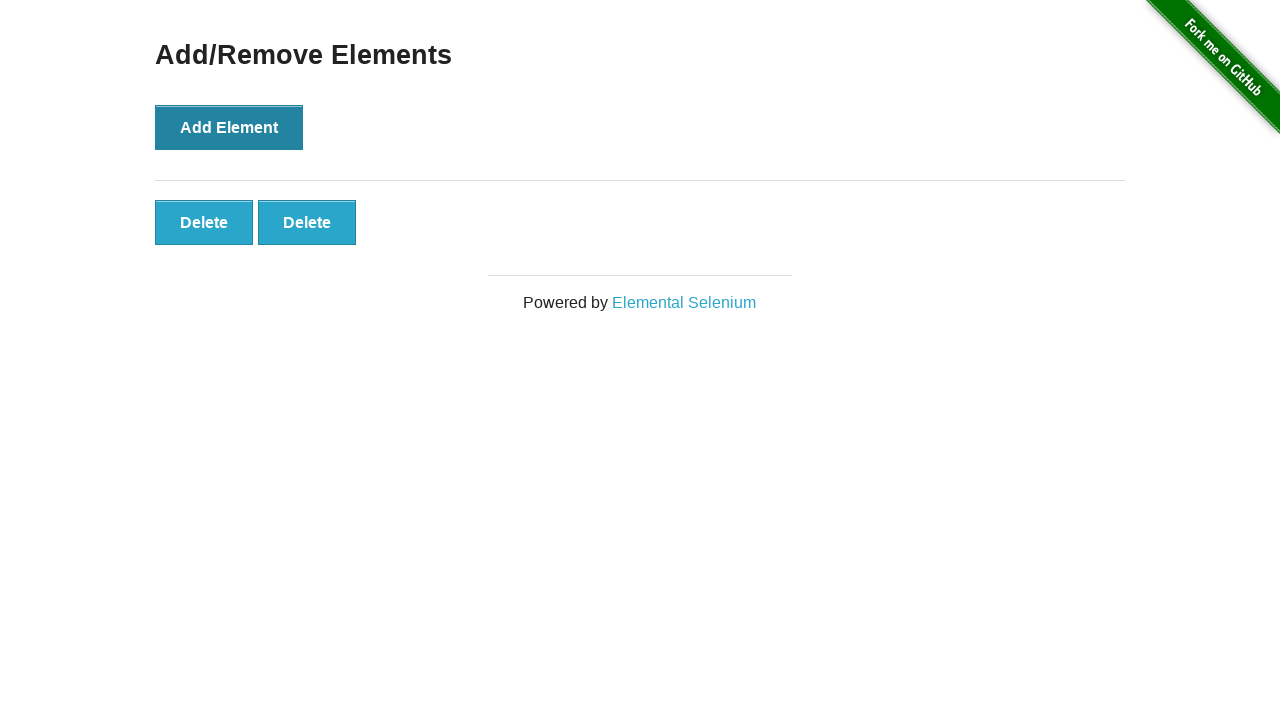